Tests a simple JavaScript alert by clicking the Simple Alert button, switching to the alert, and accepting it

Starting URL: https://v1.training-support.net/selenium/javascript-alerts

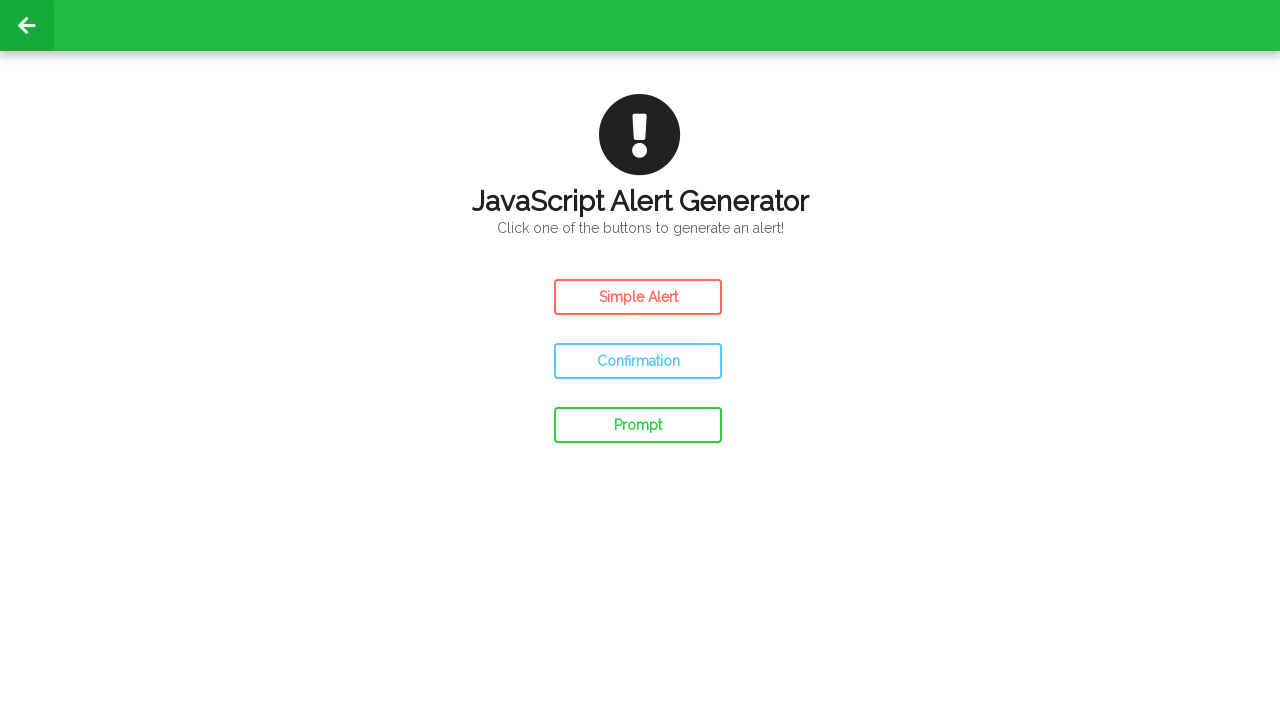

Clicked the Simple Alert button at (638, 297) on #simple
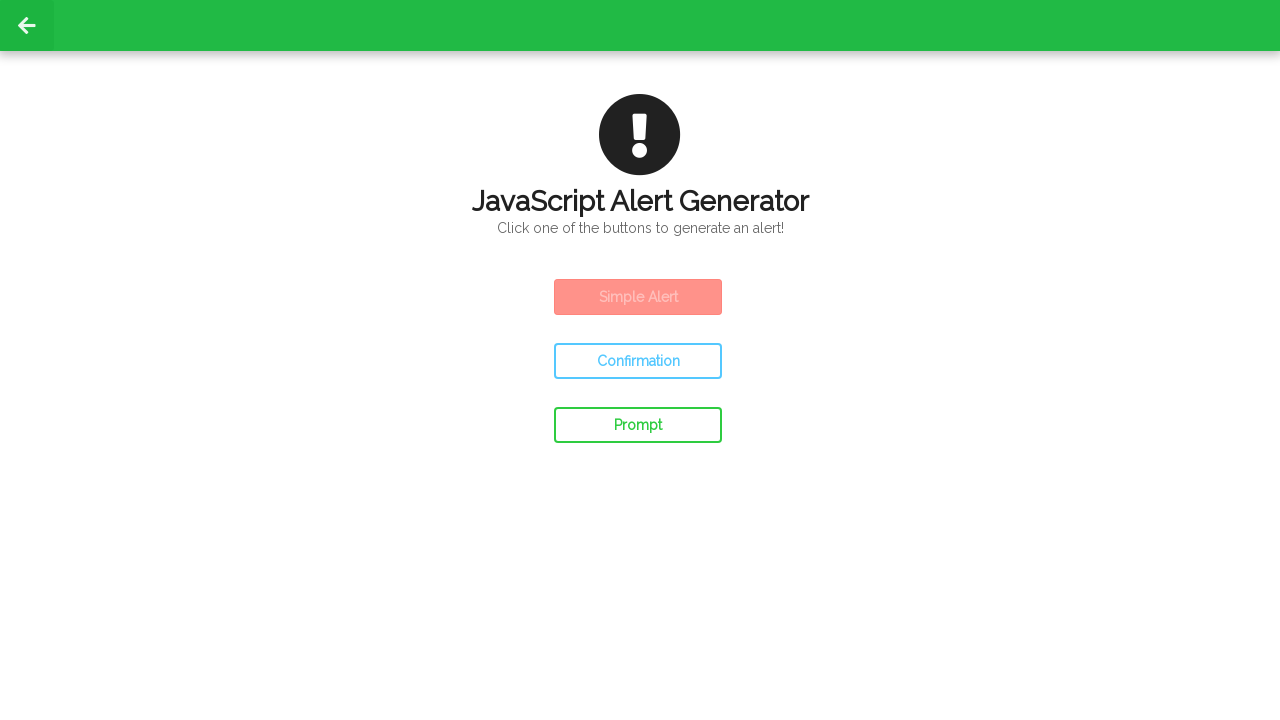

Set up dialog handler to accept alerts
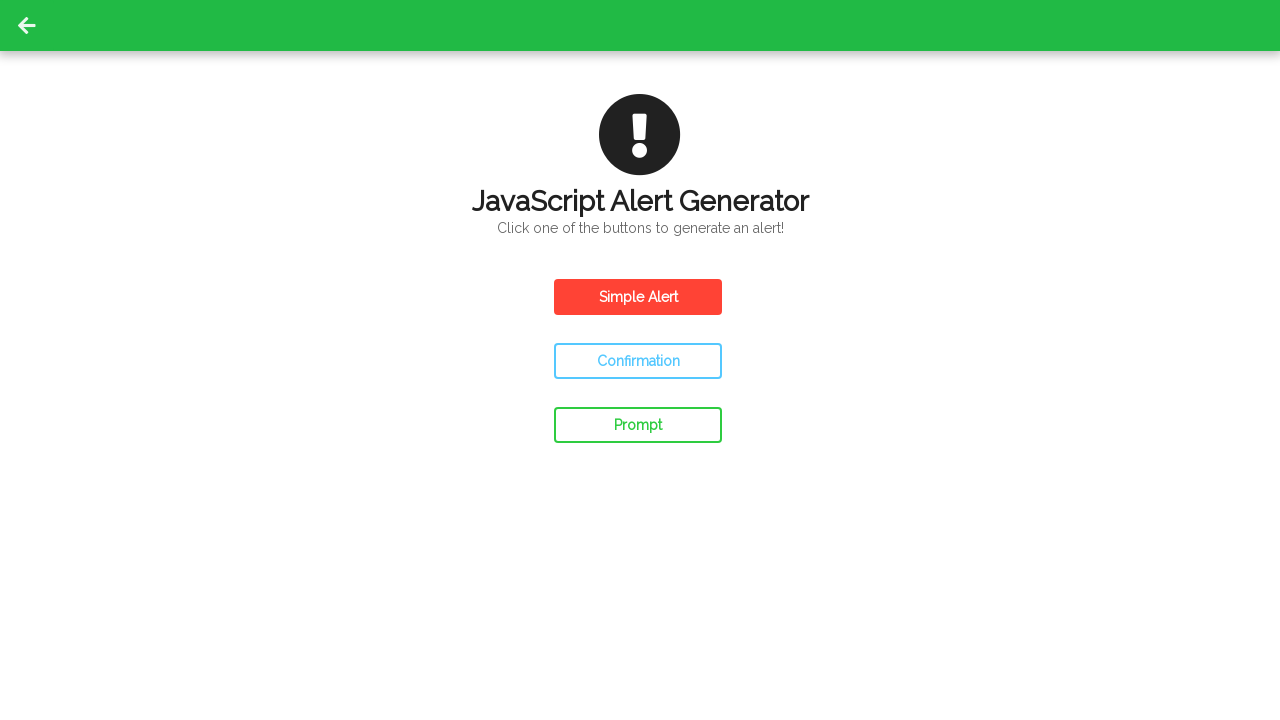

Waited 500ms for alert to be processed
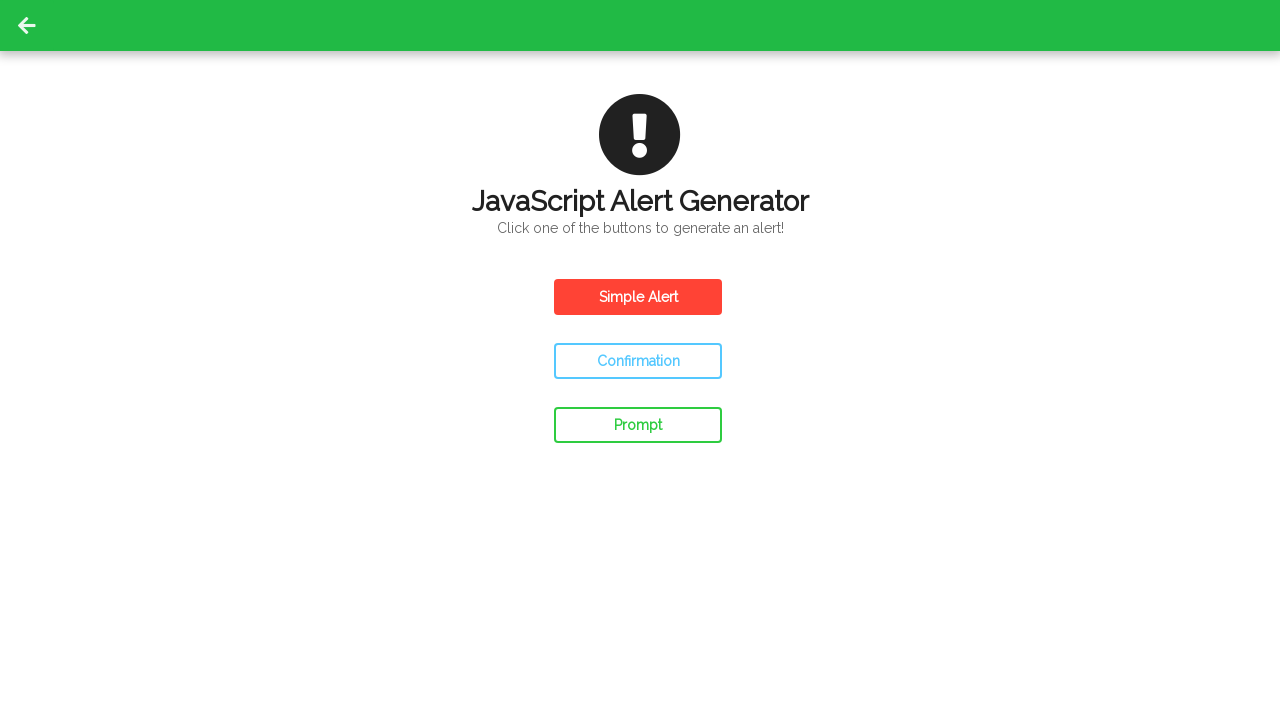

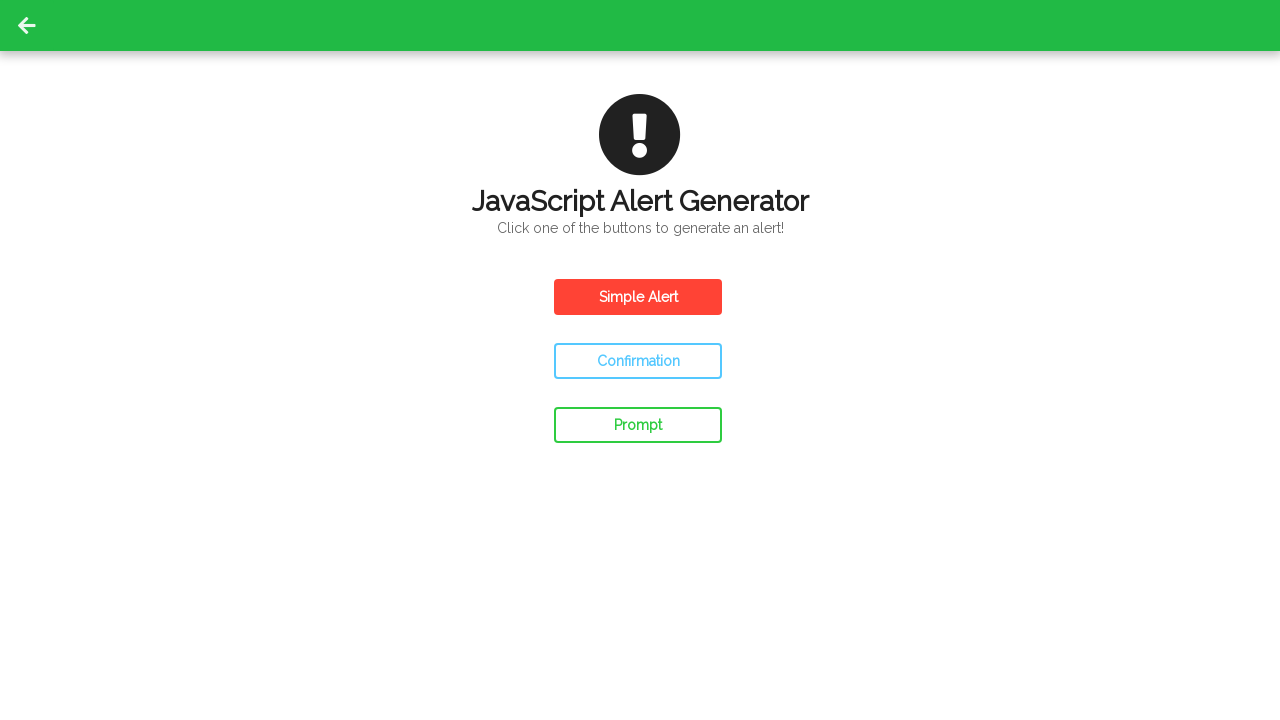